Tests adding and then removing an element on the Herokuapp demo site

Starting URL: https://the-internet.herokuapp.com/

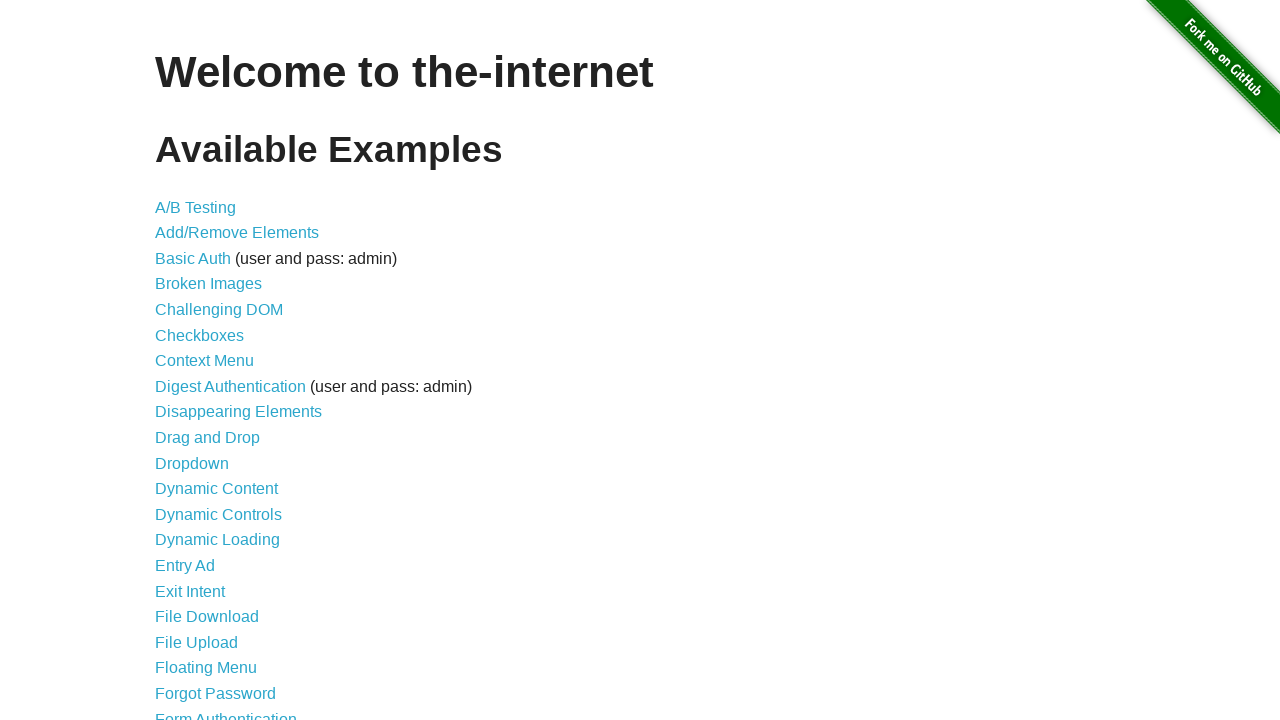

Clicked on Add/Remove Elements link at (237, 233) on xpath=//a[@href='/add_remove_elements/']
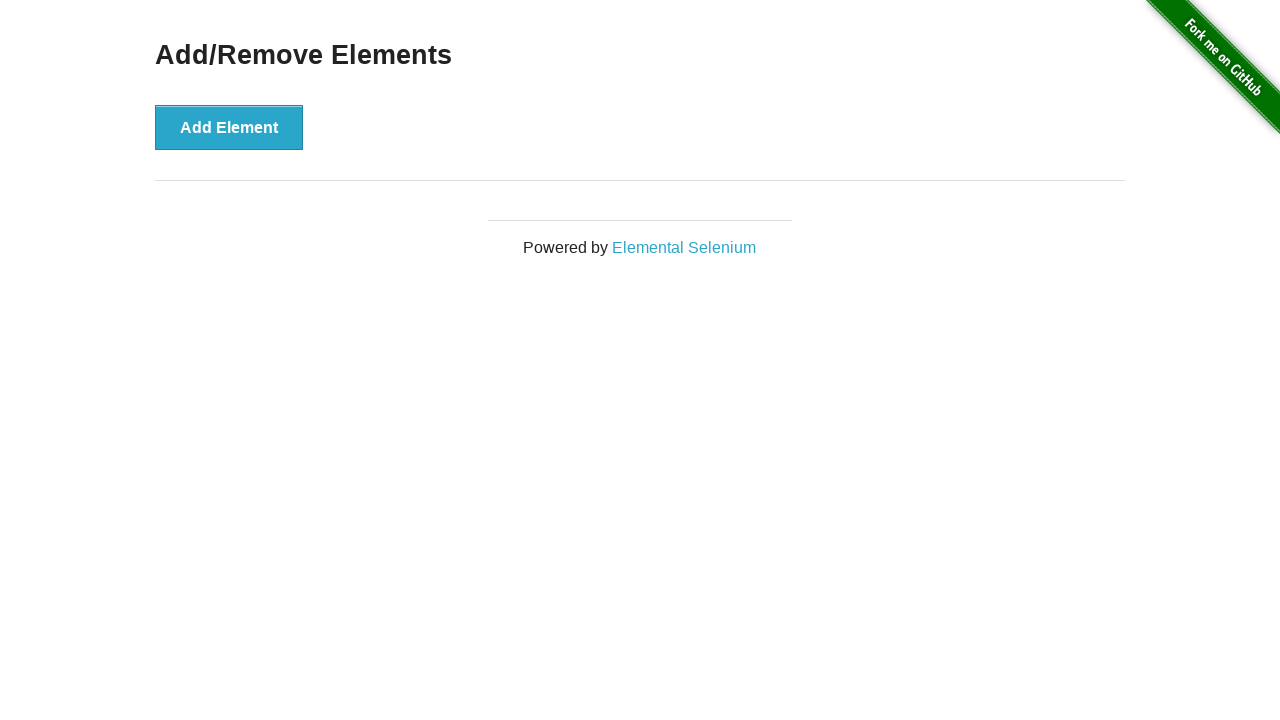

Clicked Add Element button at (229, 127) on xpath=//button[@onclick='addElement()']
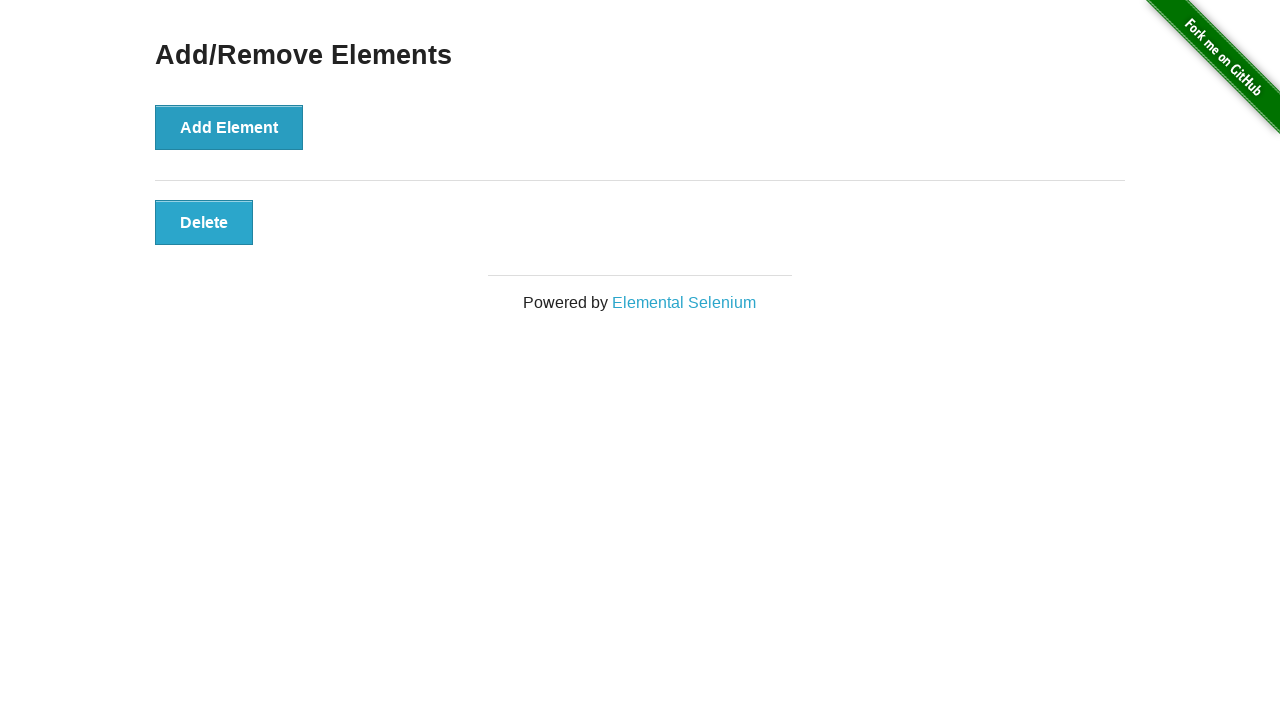

Element appeared after clicking Add Element
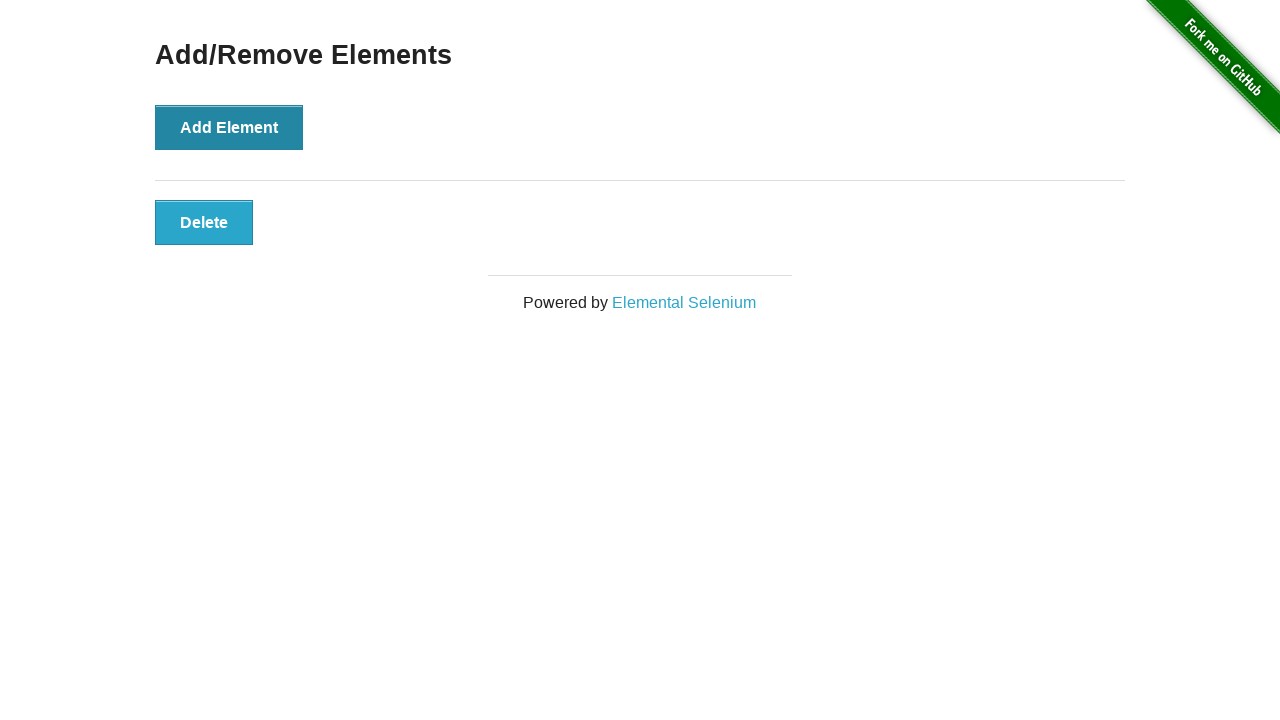

Clicked the added element to remove it at (204, 222) on xpath=//button[@class='added-manually']
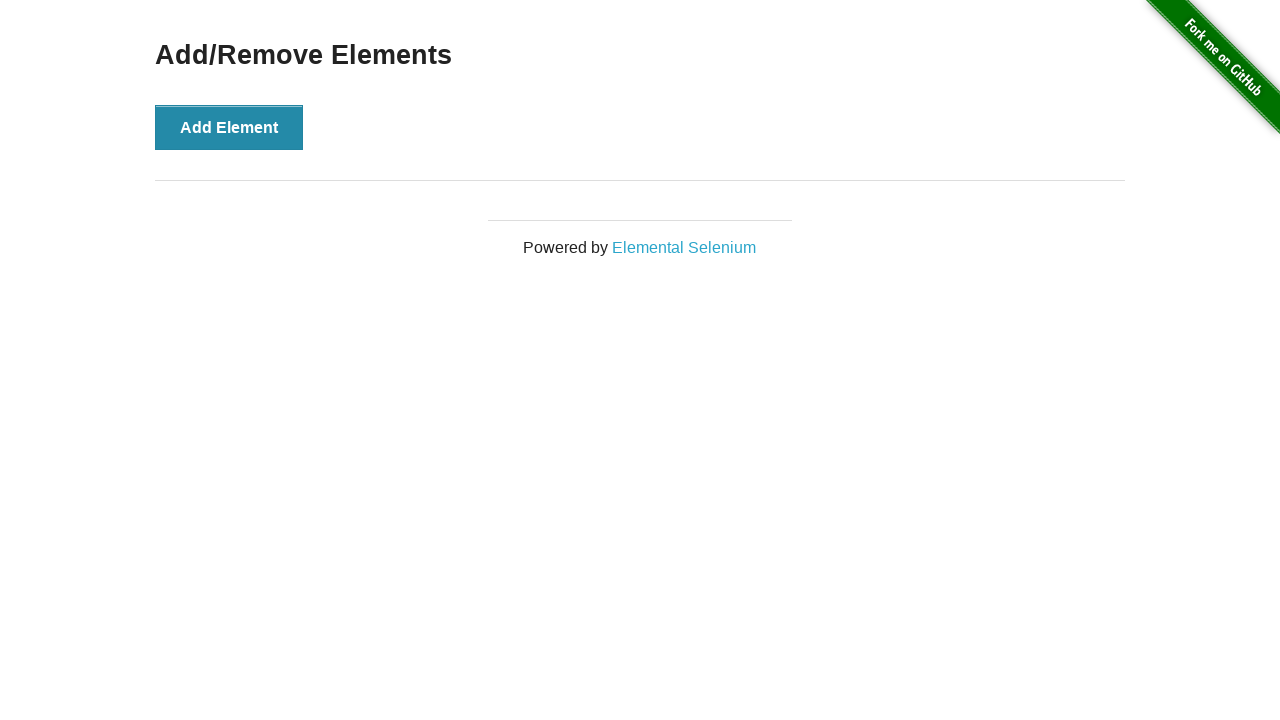

Element successfully removed and no longer visible
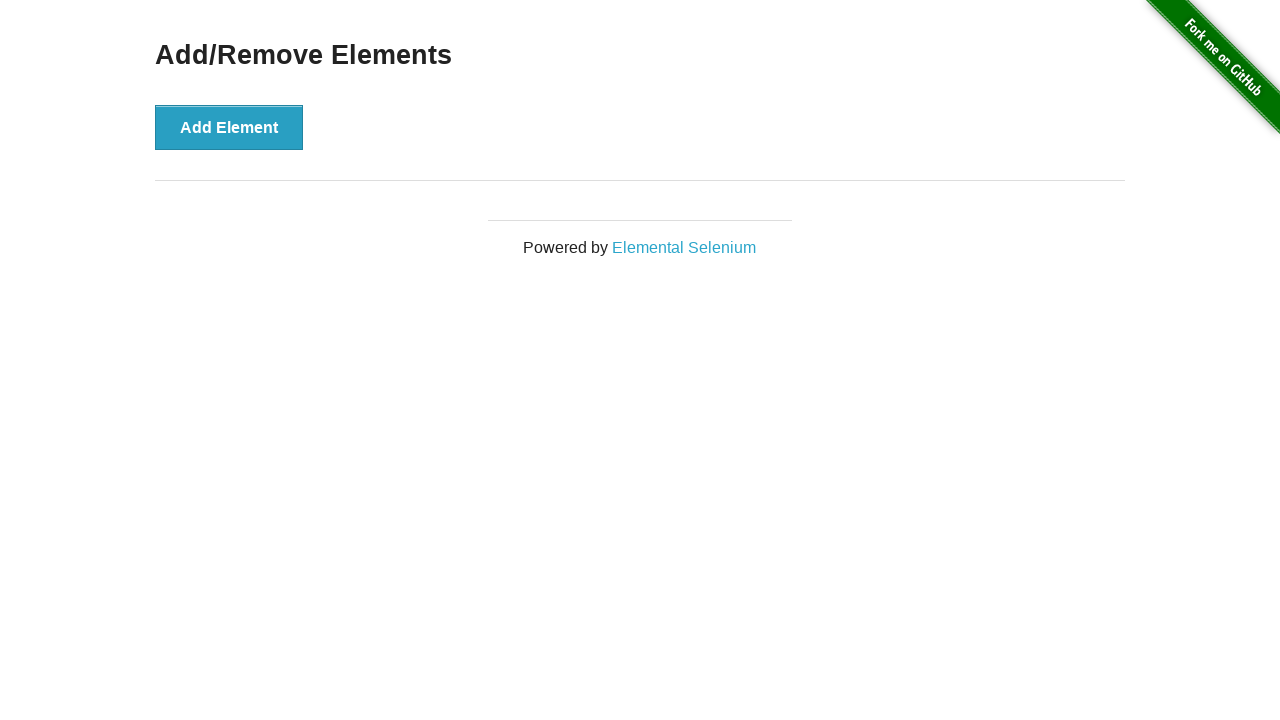

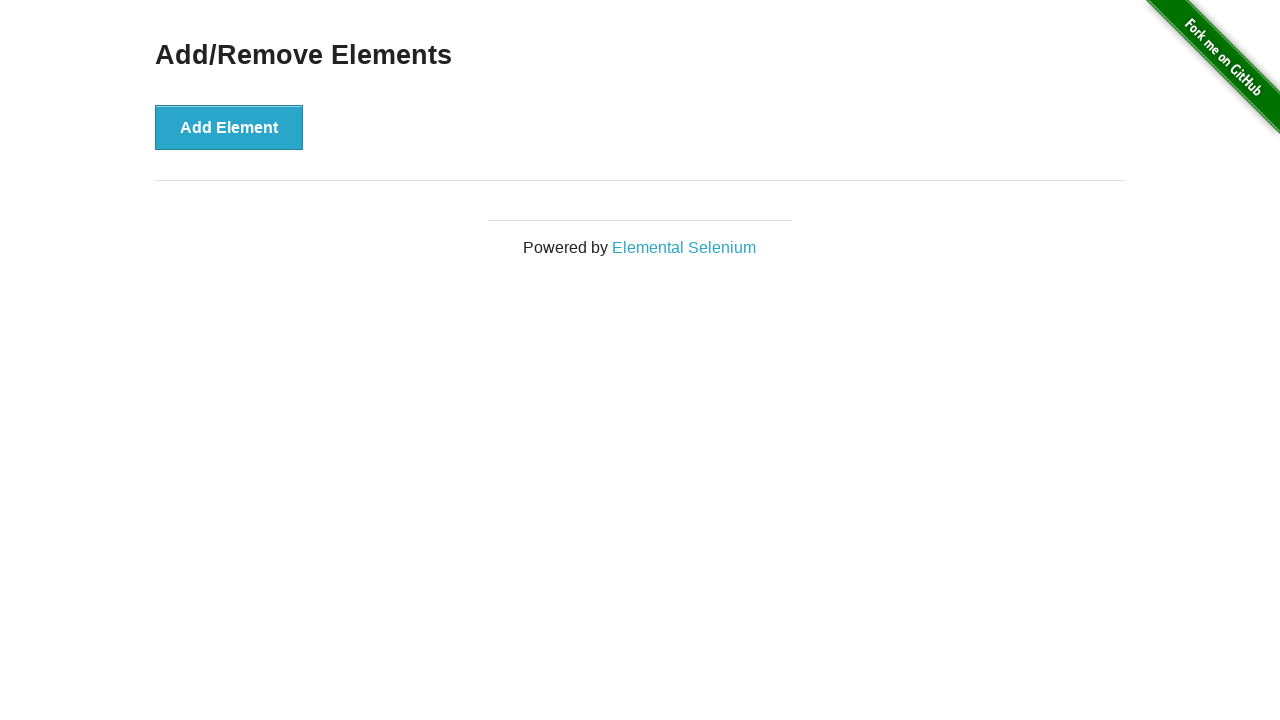